Tests the large modal dialog functionality on DemoQA by clicking the "Large Modal" button and verifying that the modal opens with the expected Lorem Ipsum content.

Starting URL: https://demoqa.com/modal-dialogs

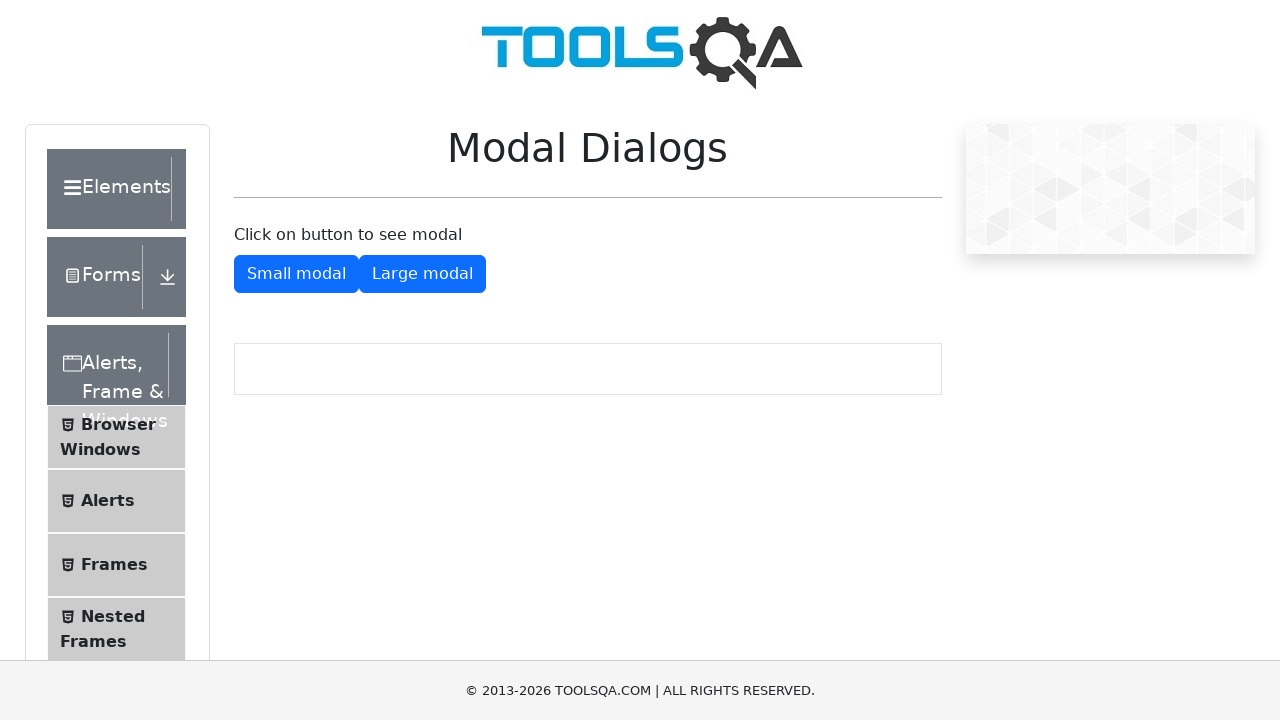

Located the Large Modal button
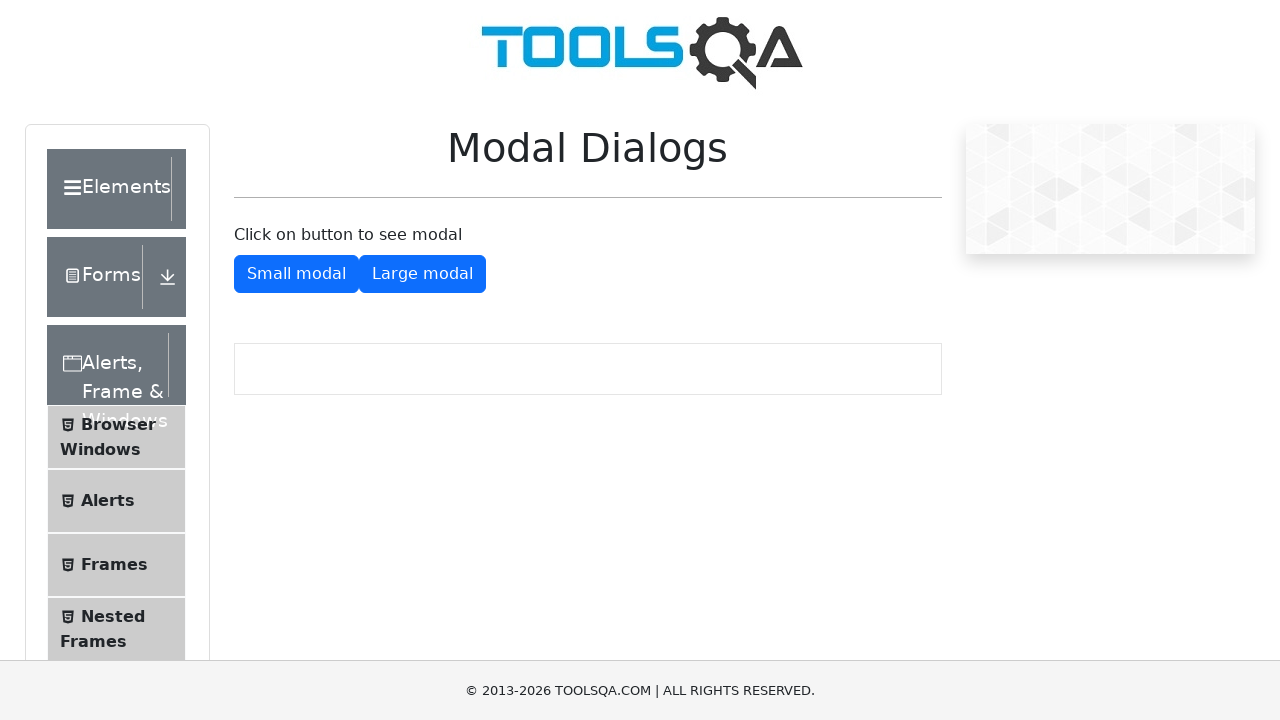

Scrolled Large Modal button into view
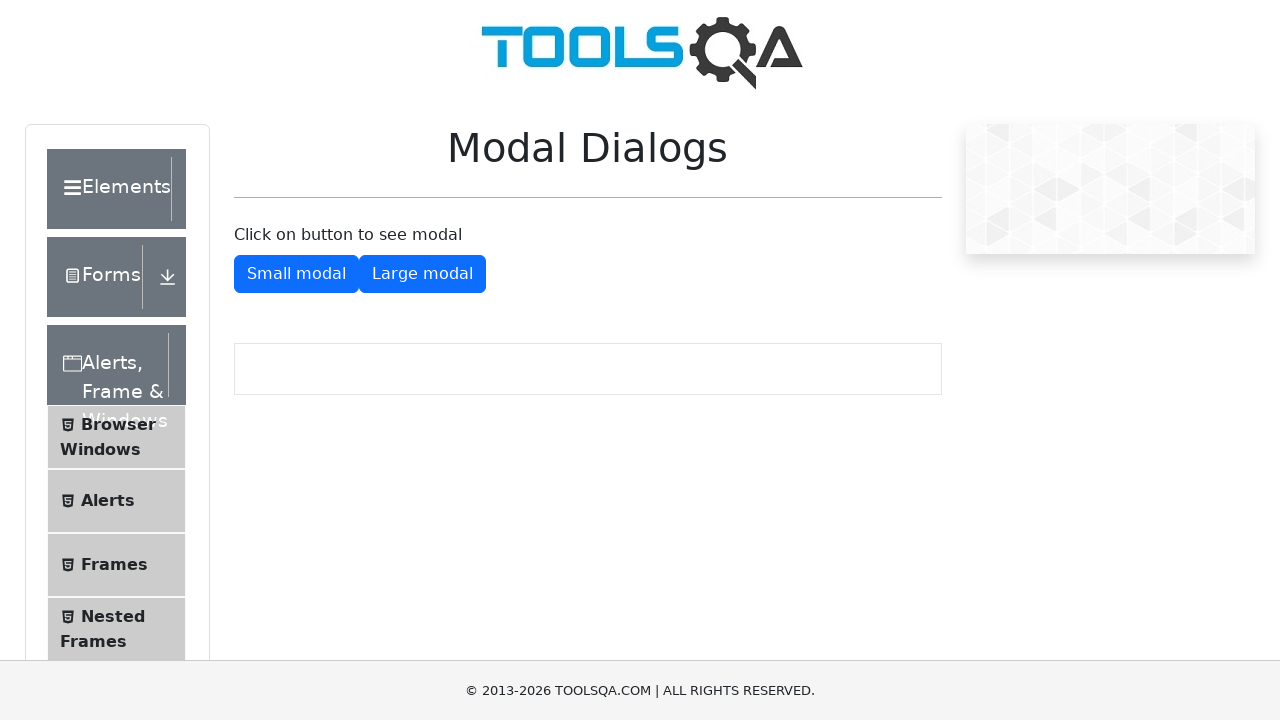

Clicked the Large Modal button at (422, 274) on xpath=//button[@id='showLargeModal']
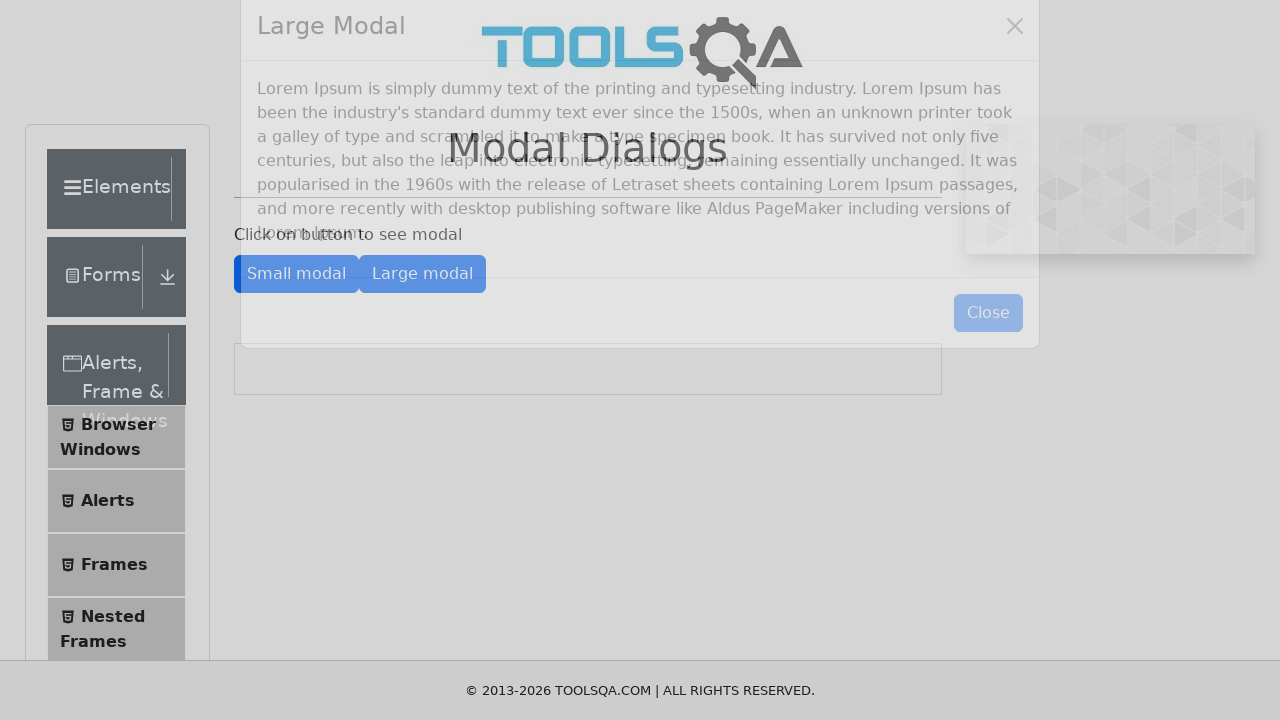

Located the modal text element
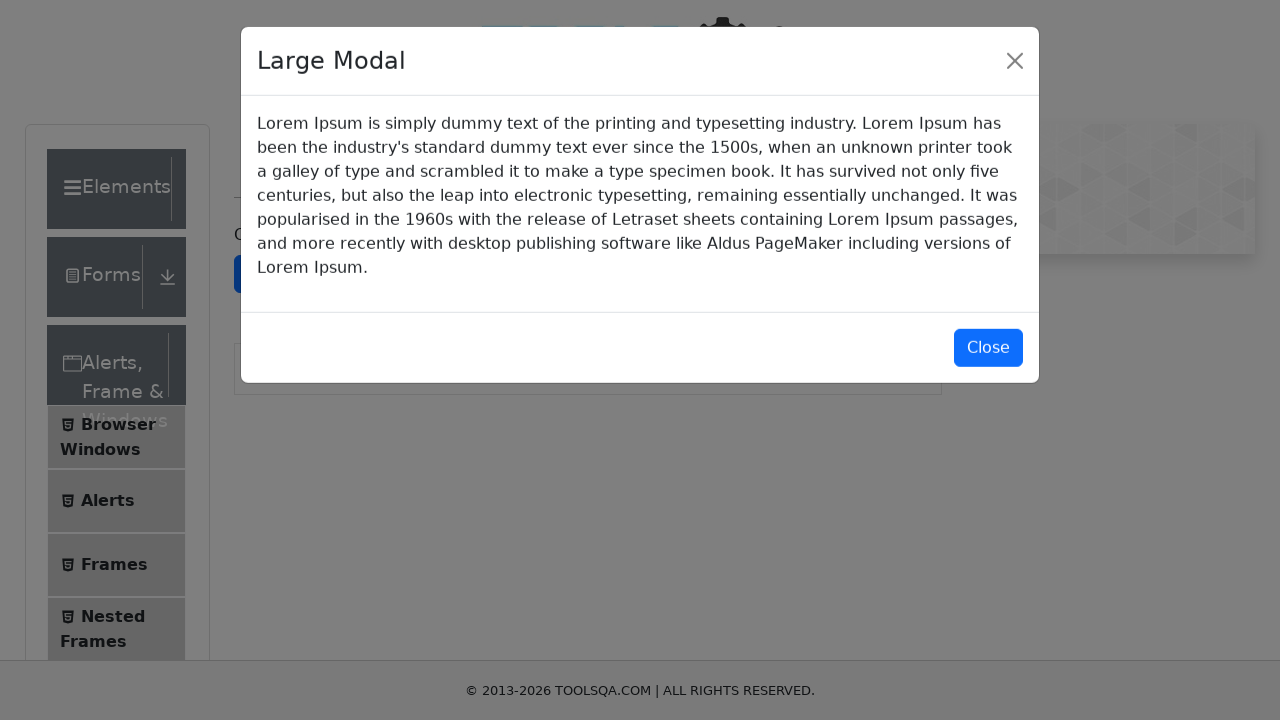

Modal text became visible
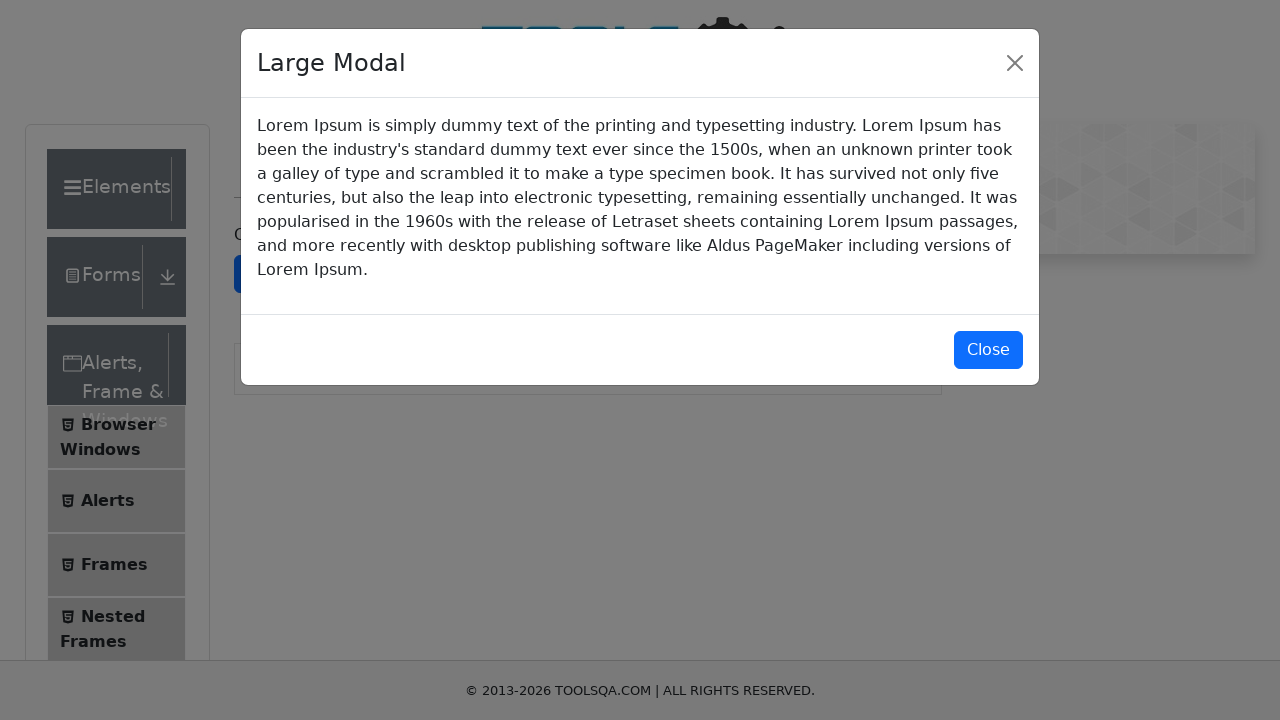

Verified modal content matches expected Lorem Ipsum text
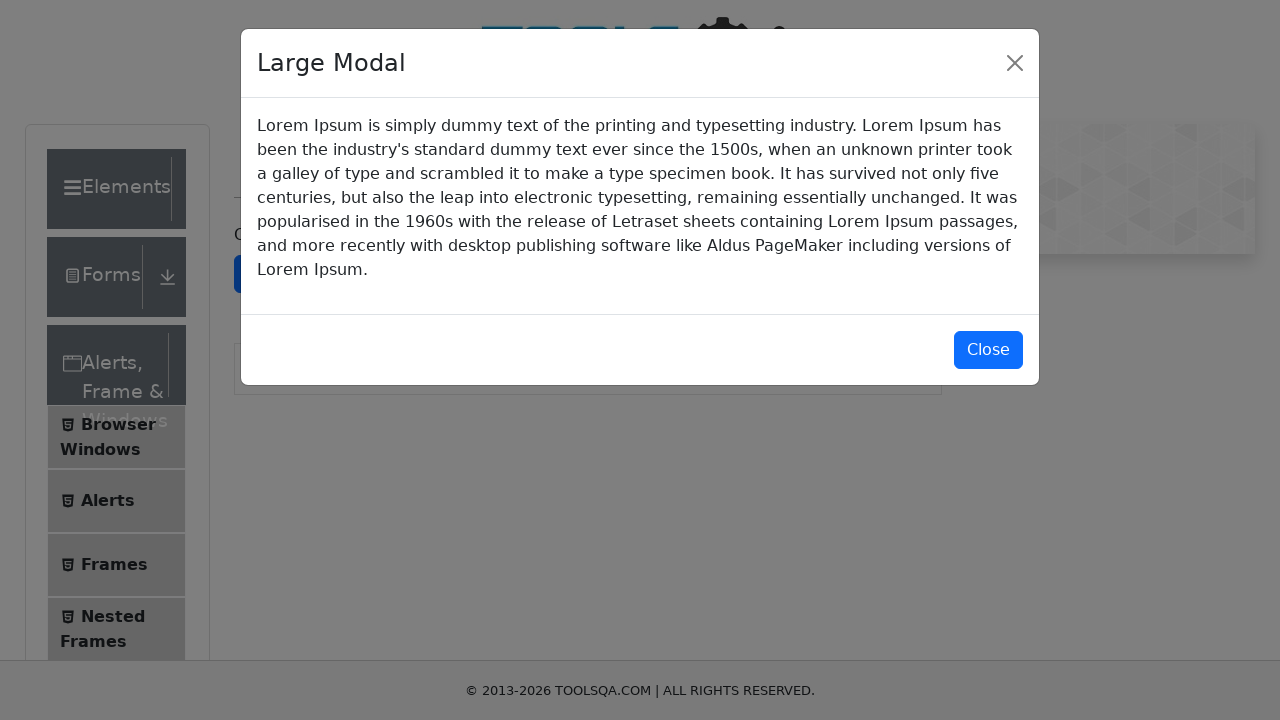

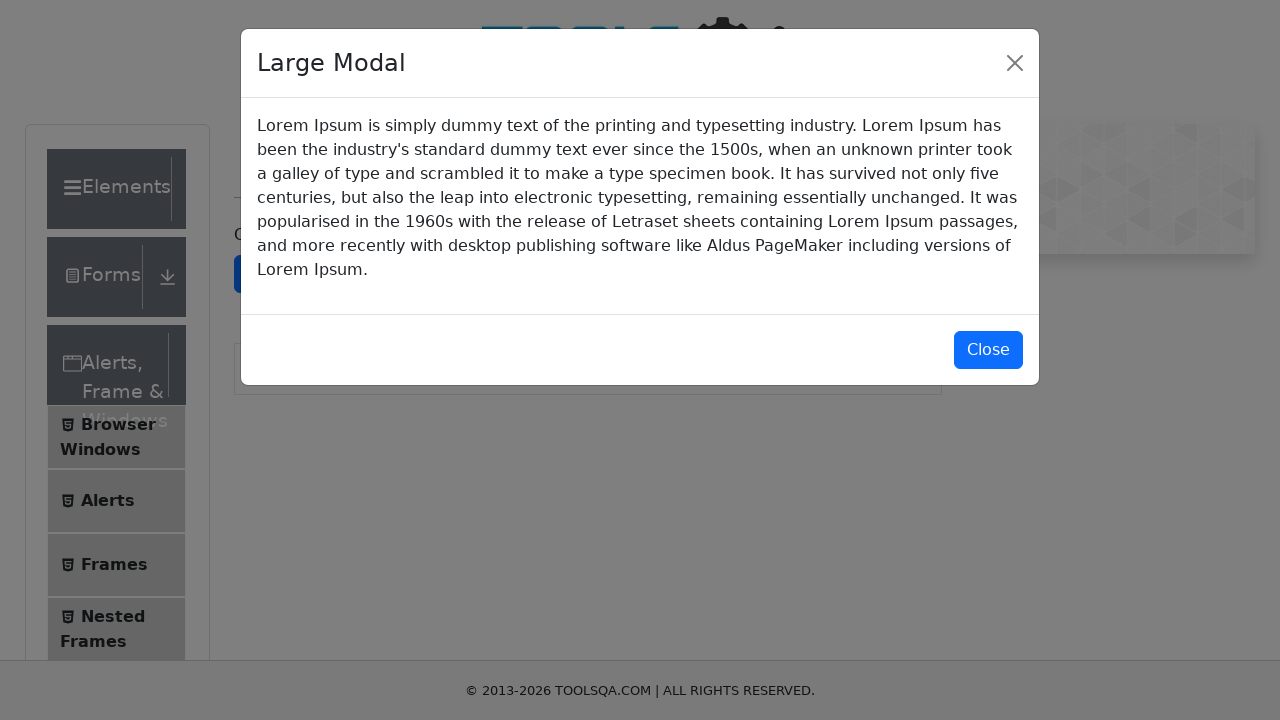